Tests that attempting to select a disabled option in a dropdown is handled appropriately

Starting URL: https://www.selenium.dev/selenium/web/formPage.html

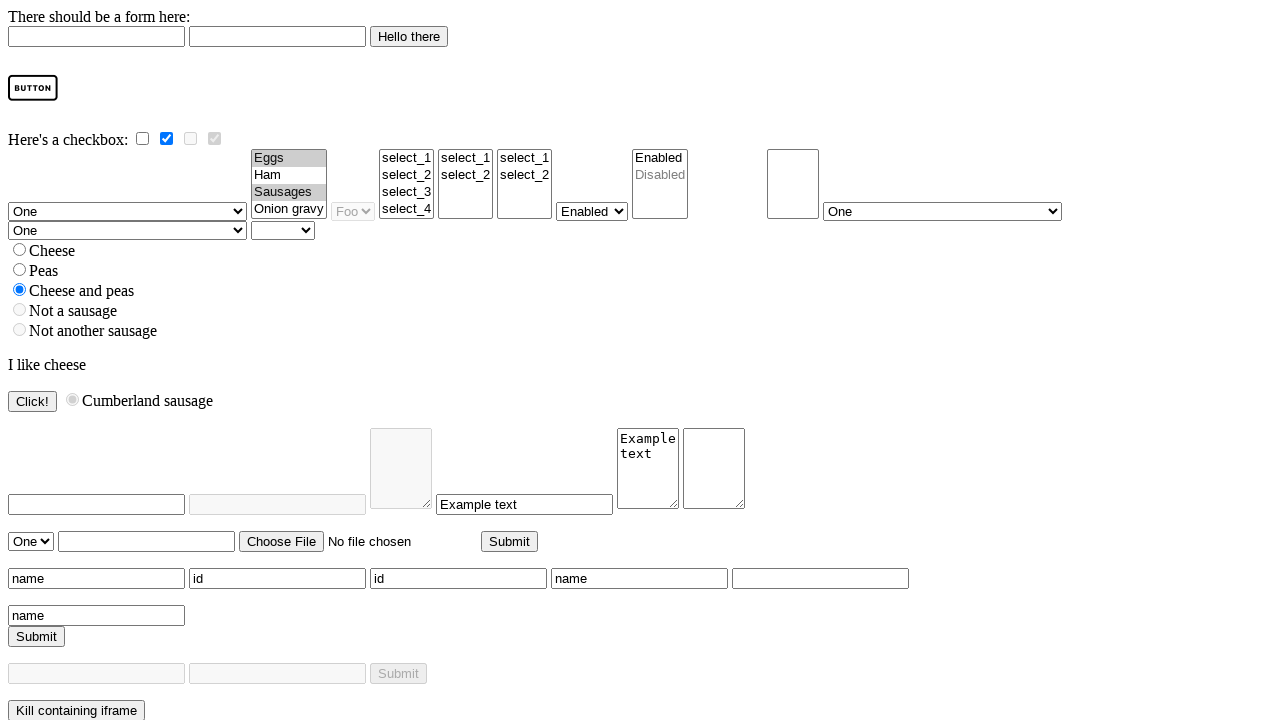

Located the disabled select dropdown element
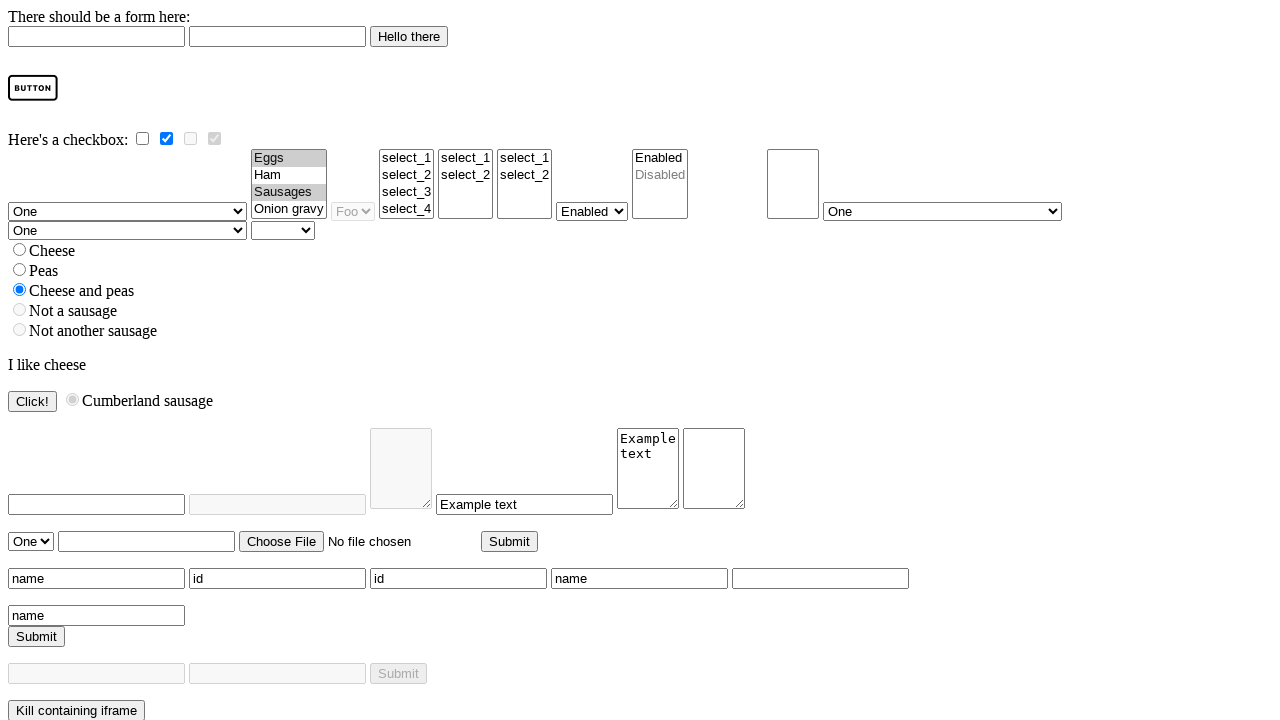

Verified the disabled select element is present
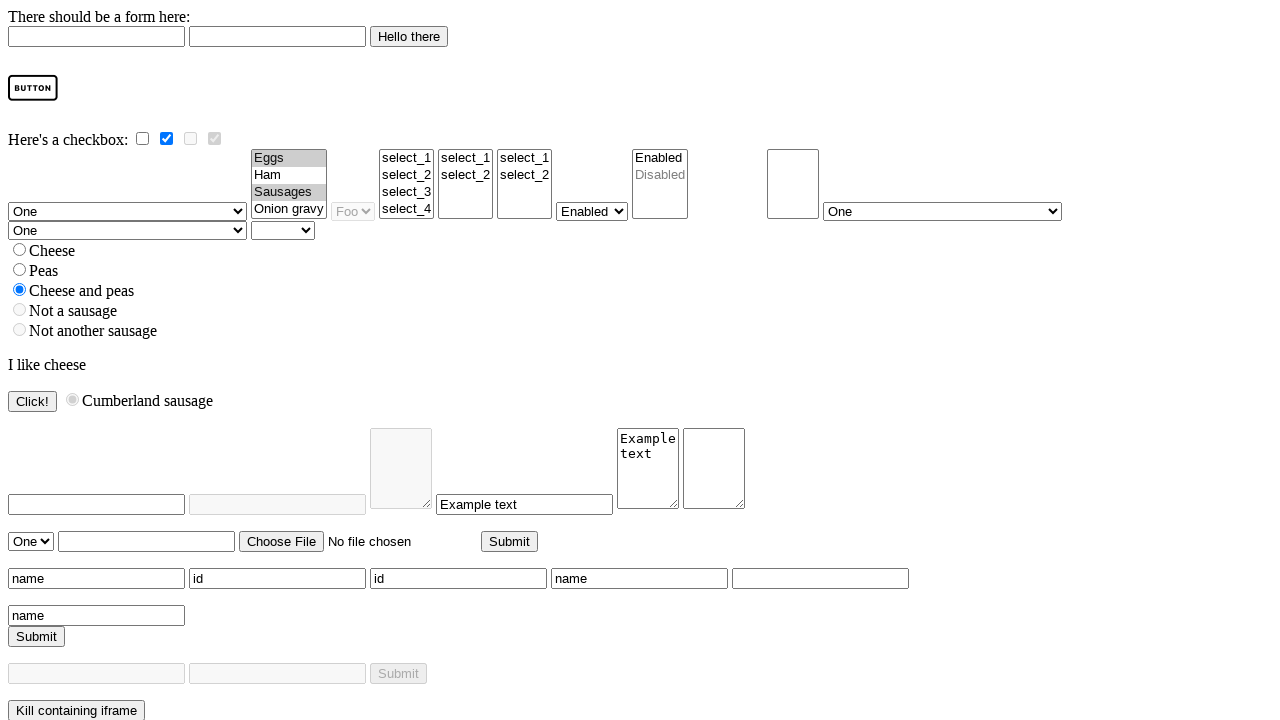

Attempted to select disabled option - selection succeeded on select[name='single_disabled']
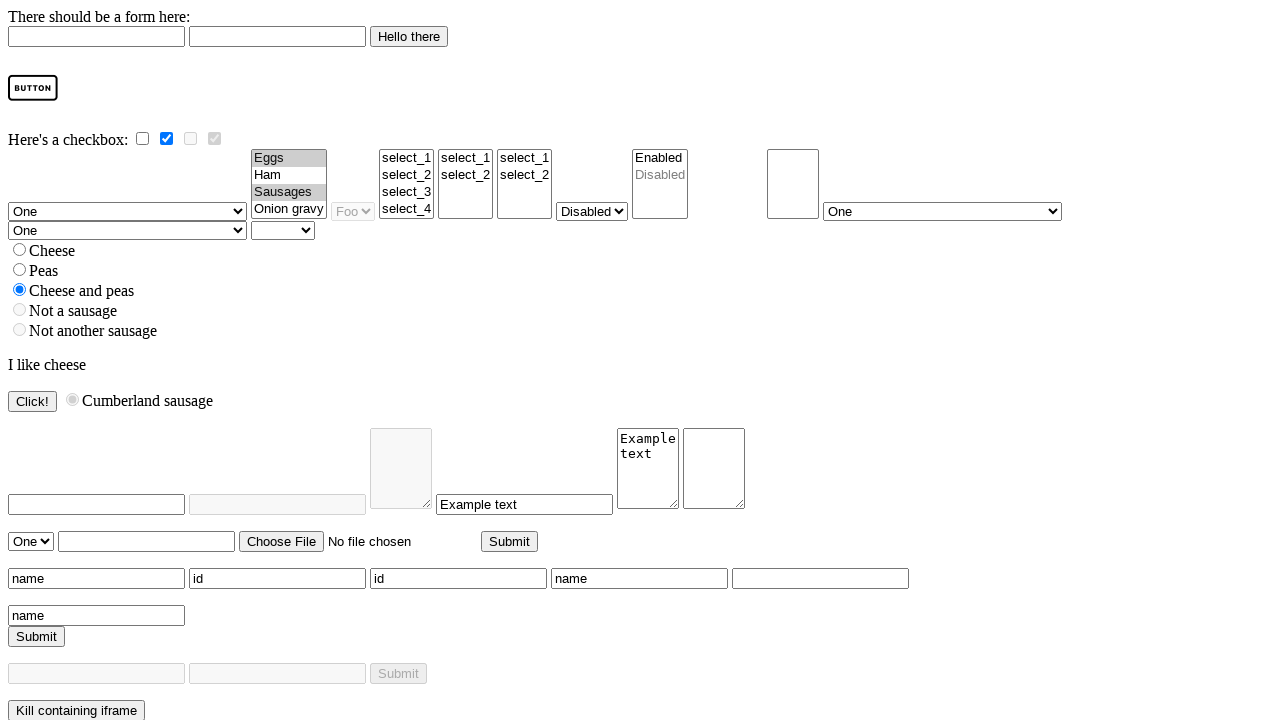

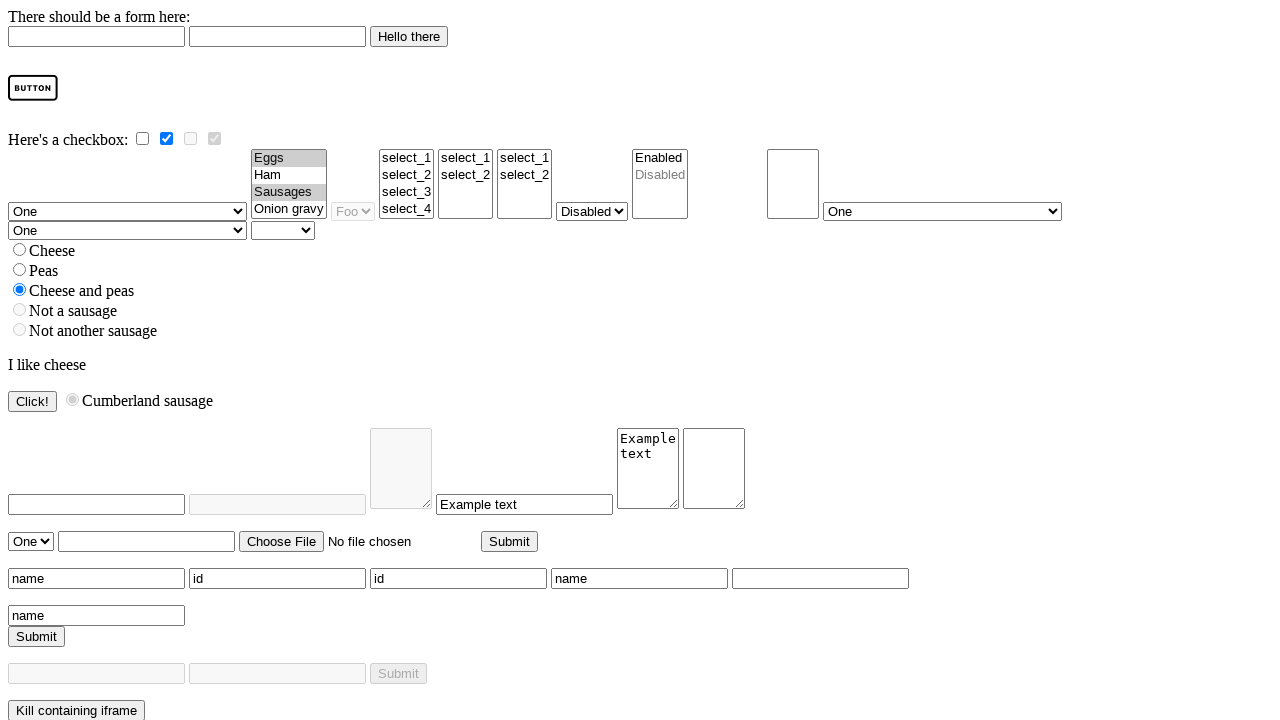